Tests the forgot password form by entering an email address and submitting the form to verify the error response

Starting URL: https://the-internet.herokuapp.com/forgot_password

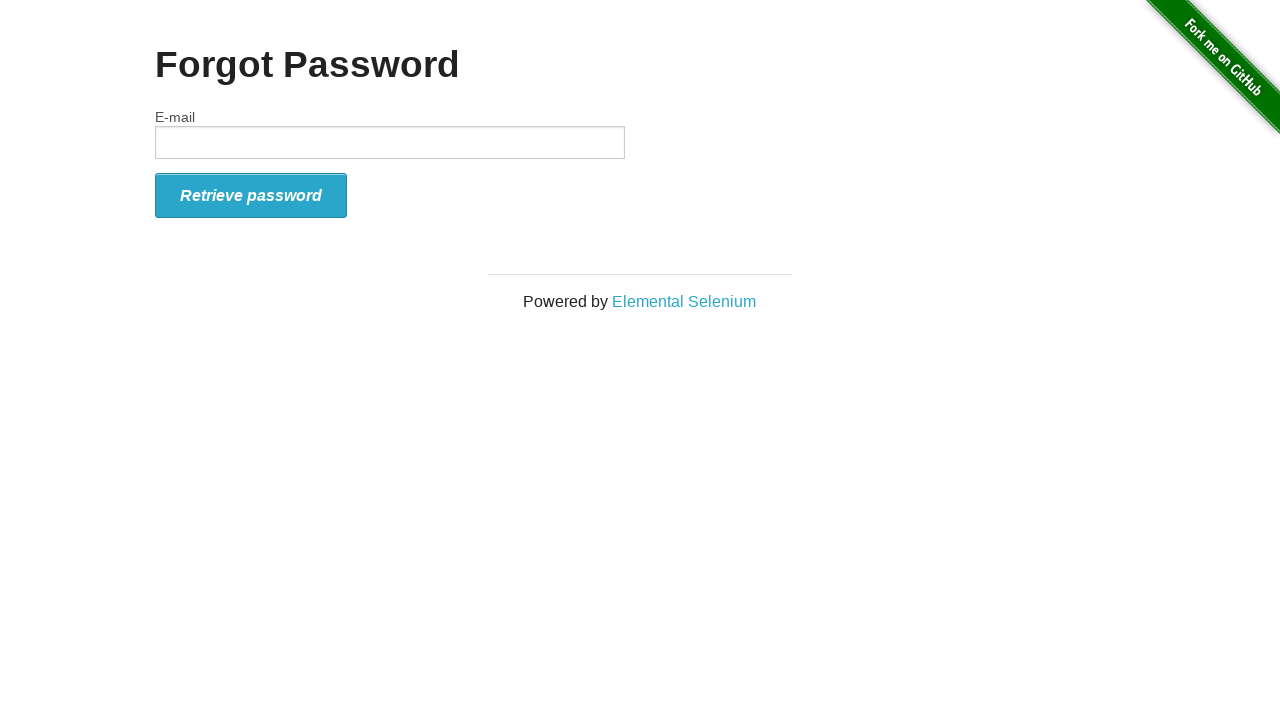

Entered email address 'testuser@example.com' in the email field on #email
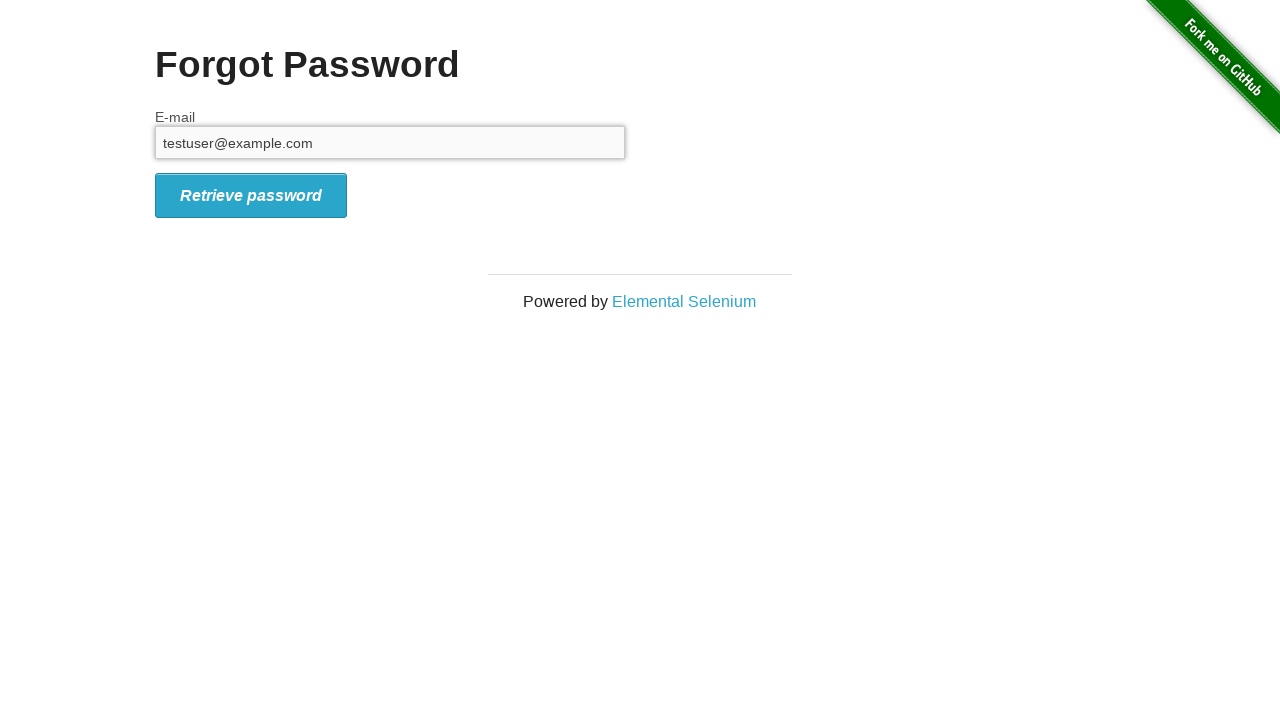

Clicked the submit button at (251, 195) on .radius
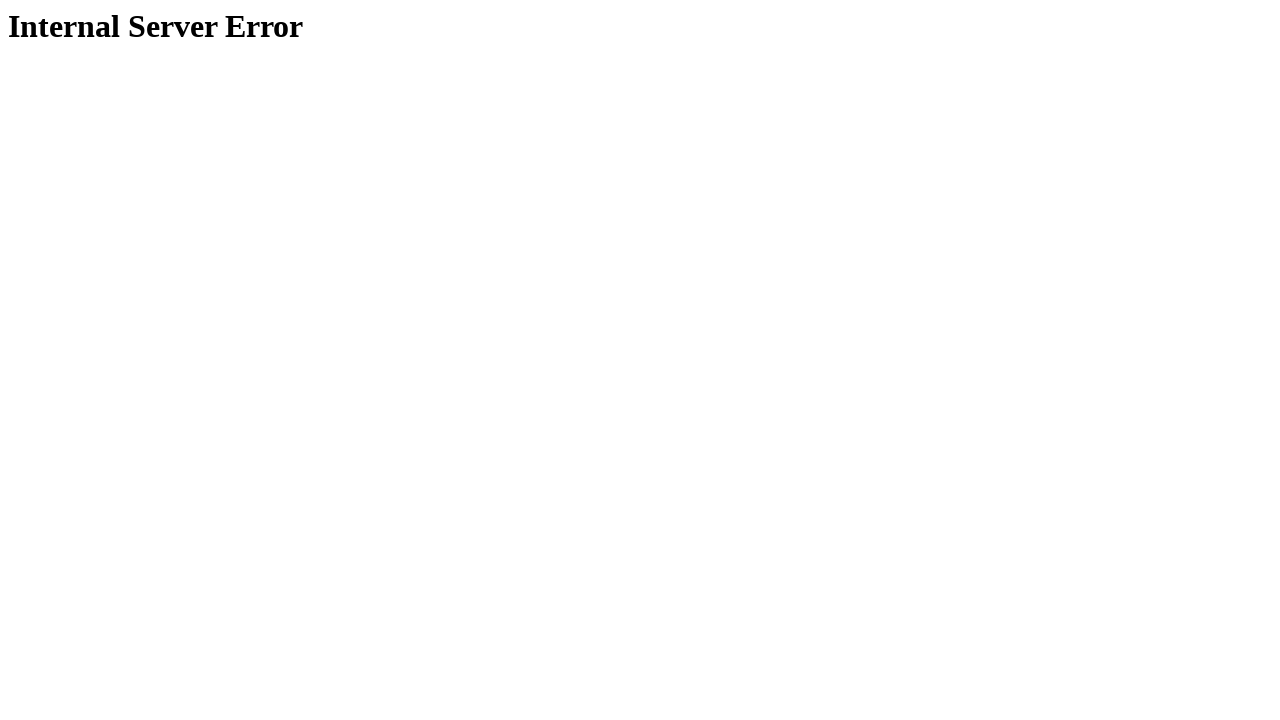

Response page loaded with heading element visible
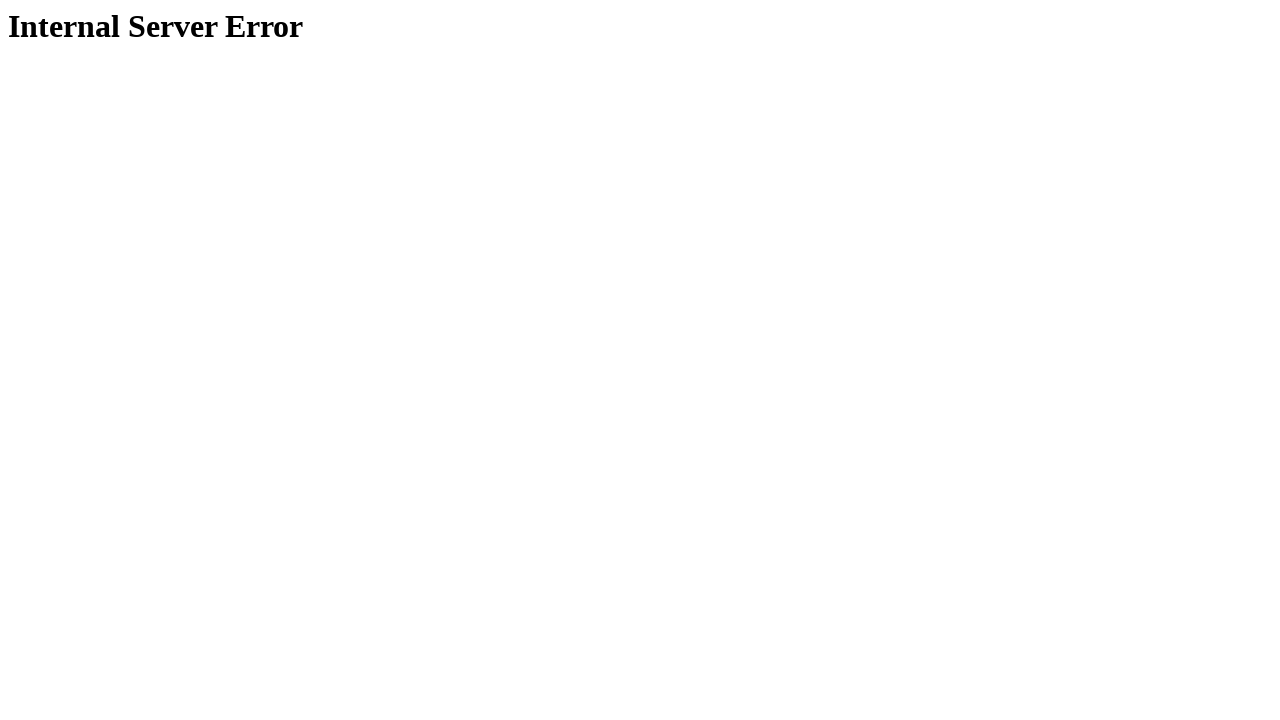

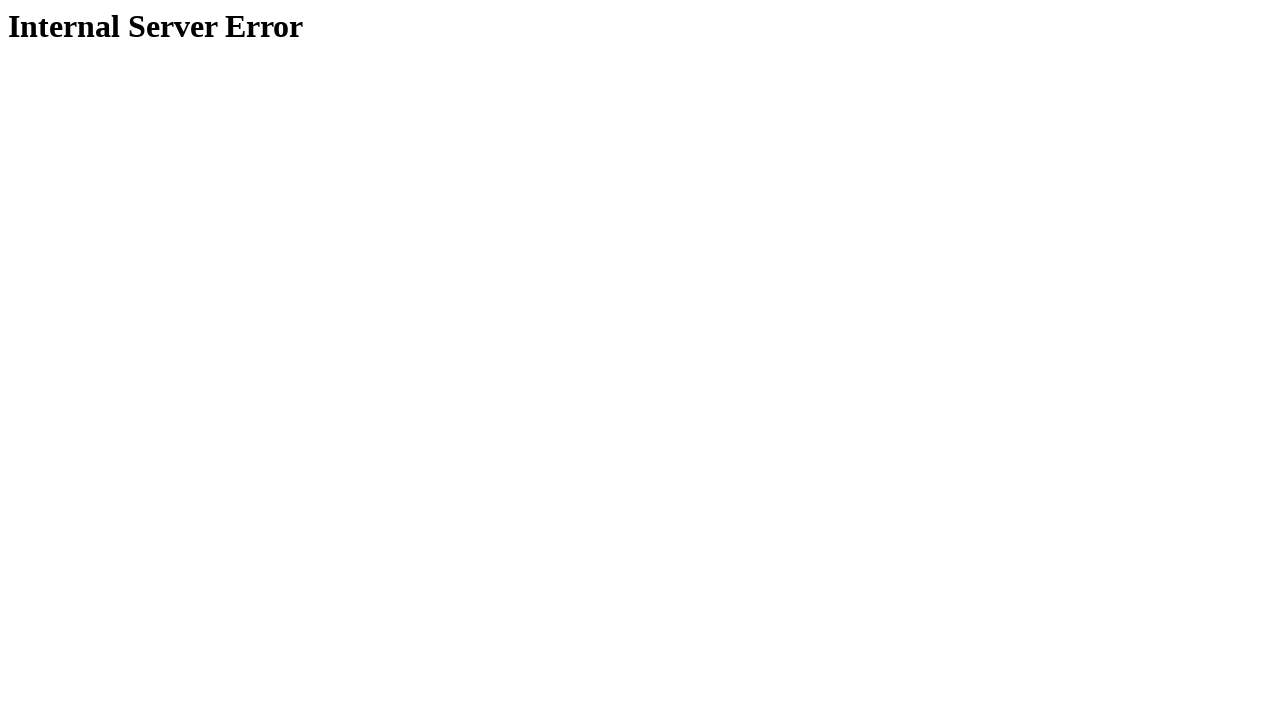